Solves a math problem on the page, fills in the answer, checks required checkboxes and radio buttons, then submits the form

Starting URL: https://suninjuly.github.io/math.html

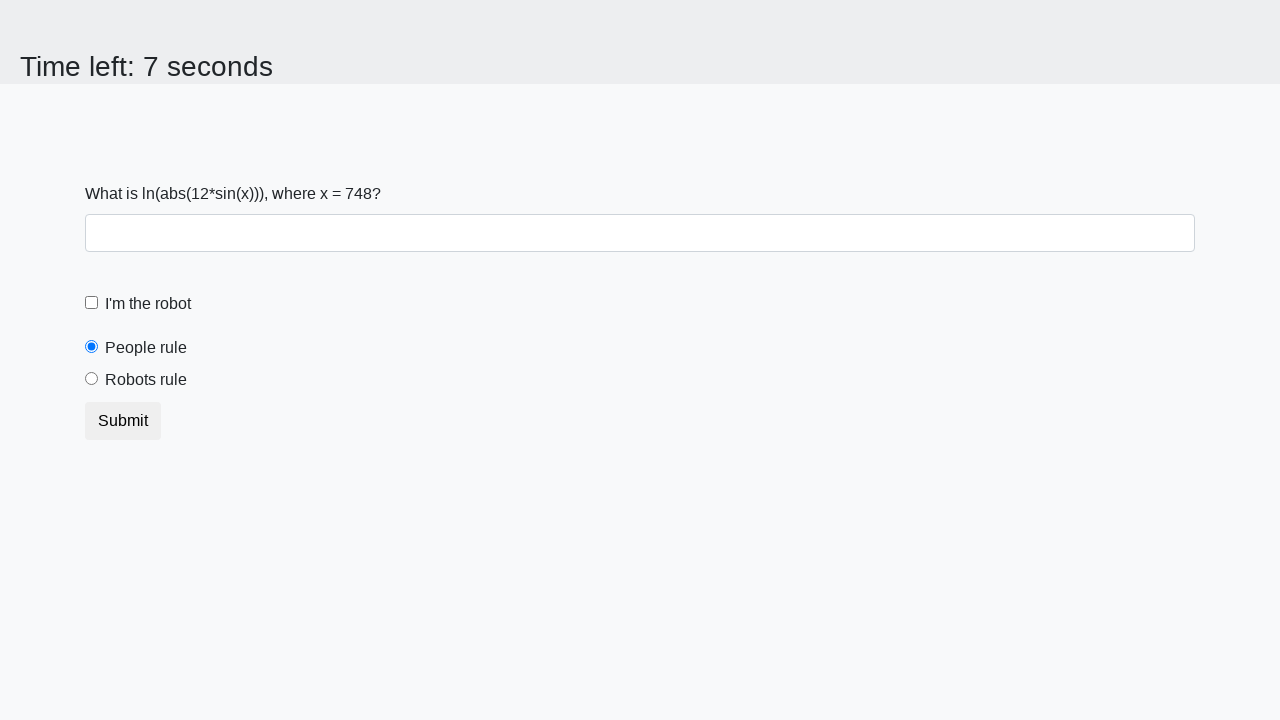

Located the input value element
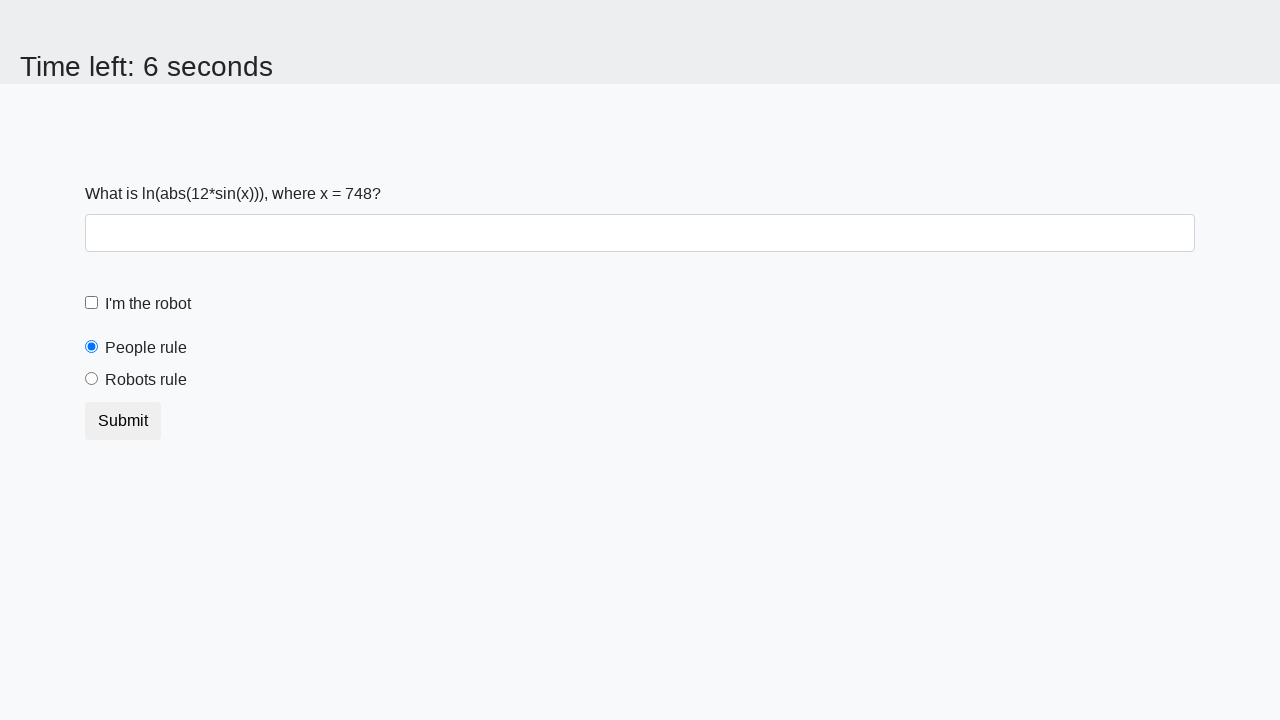

Retrieved x value from page: 748
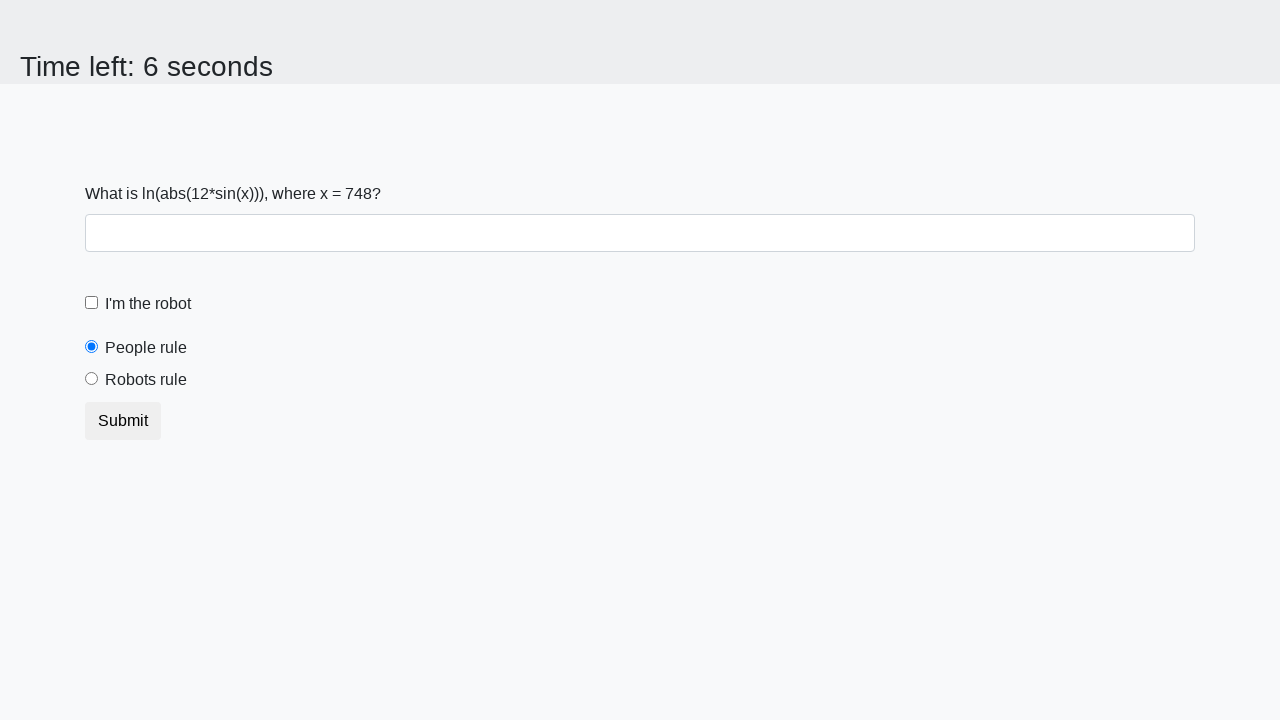

Calculated answer using formula: 1.2689495137937772
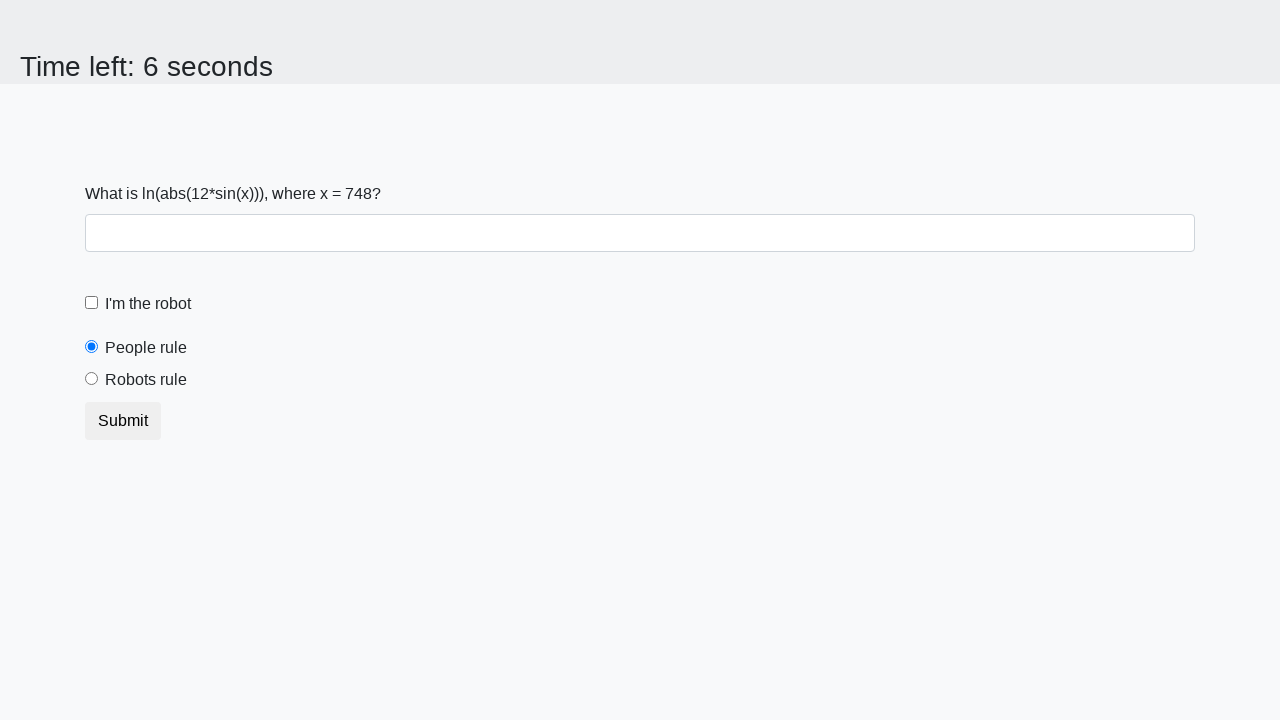

Filled answer field with calculated value: 1.2689495137937772 on #answer
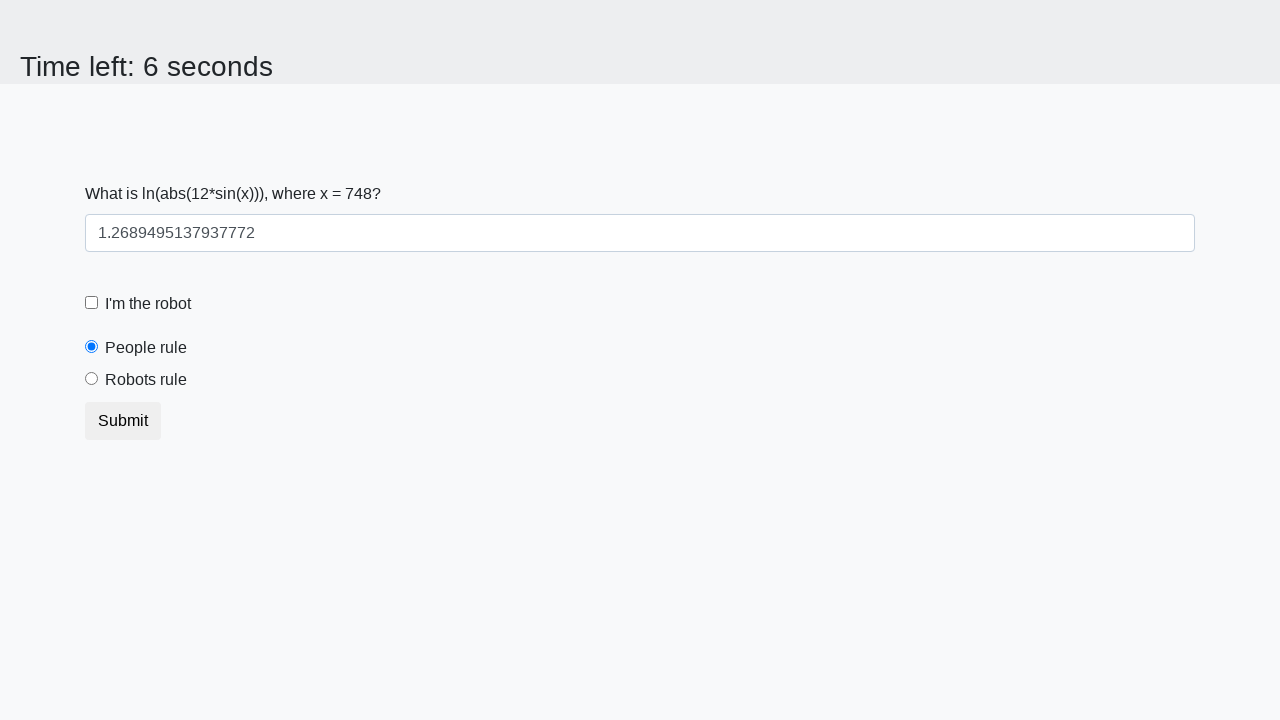

Clicked robot checkbox at (148, 304) on [for='robotCheckbox']
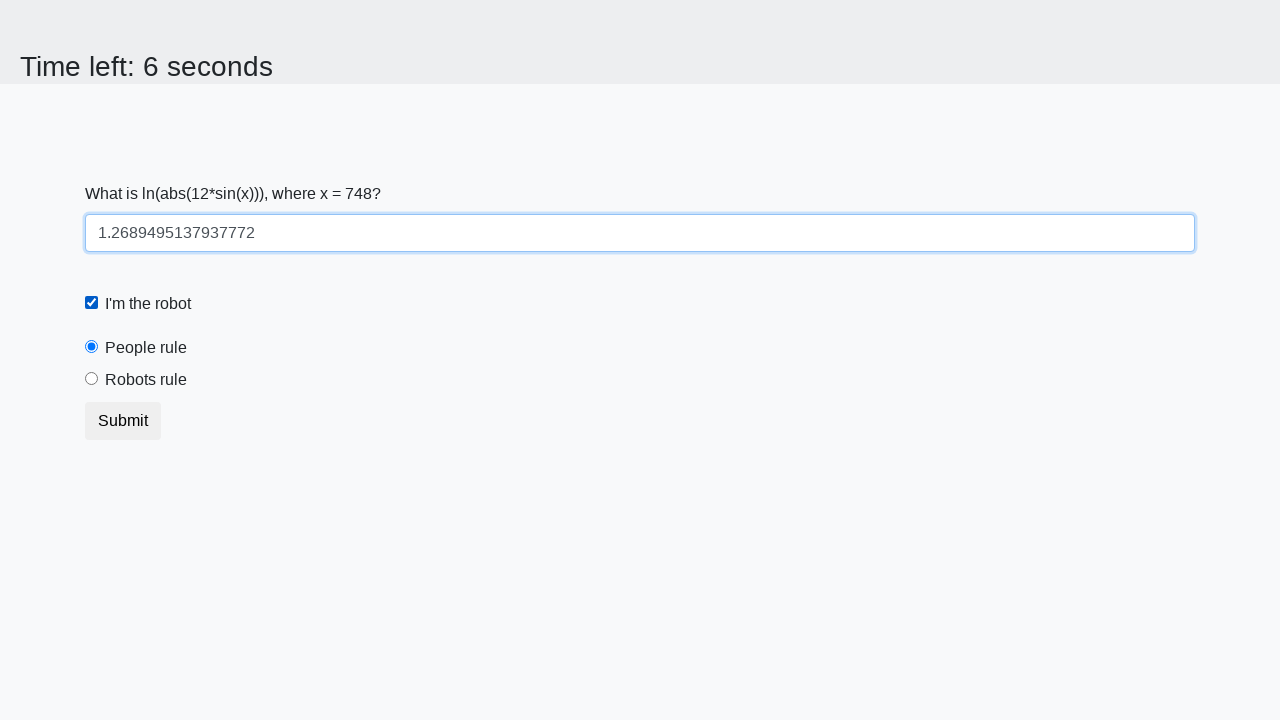

Clicked robots rule radio button at (146, 380) on [for='robotsRule']
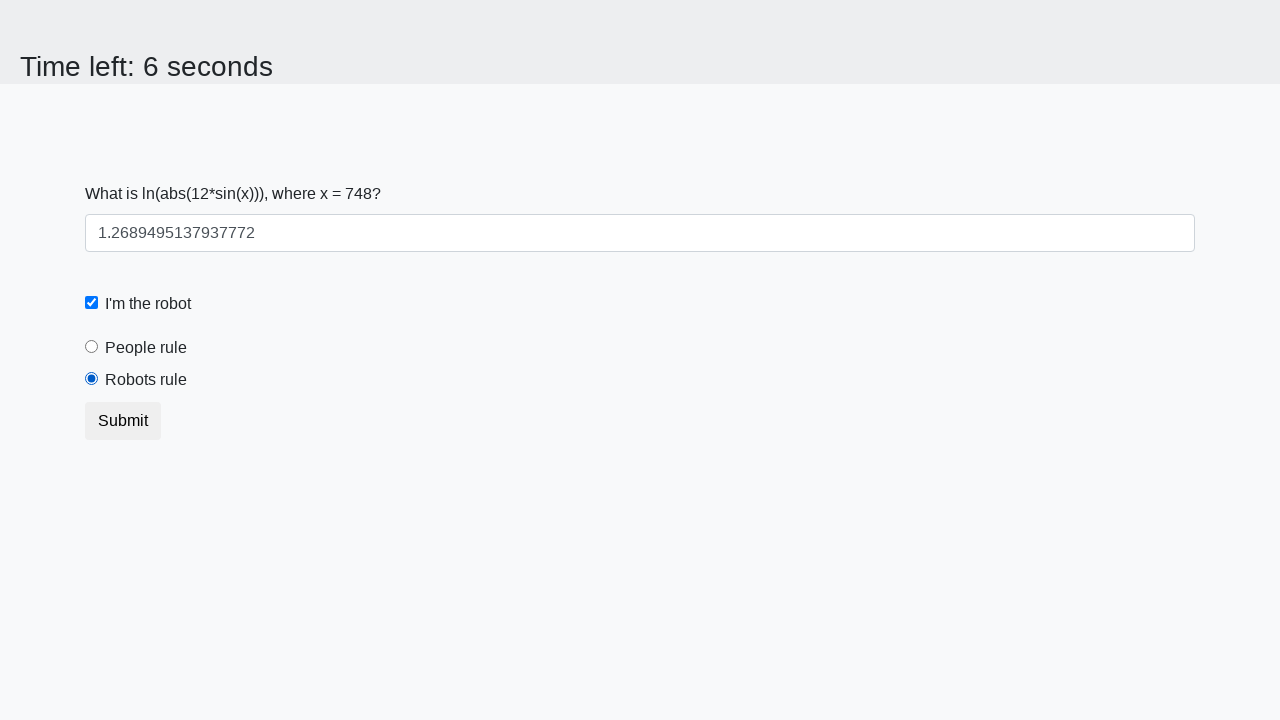

Clicked submit button to submit form at (123, 421) on button.btn
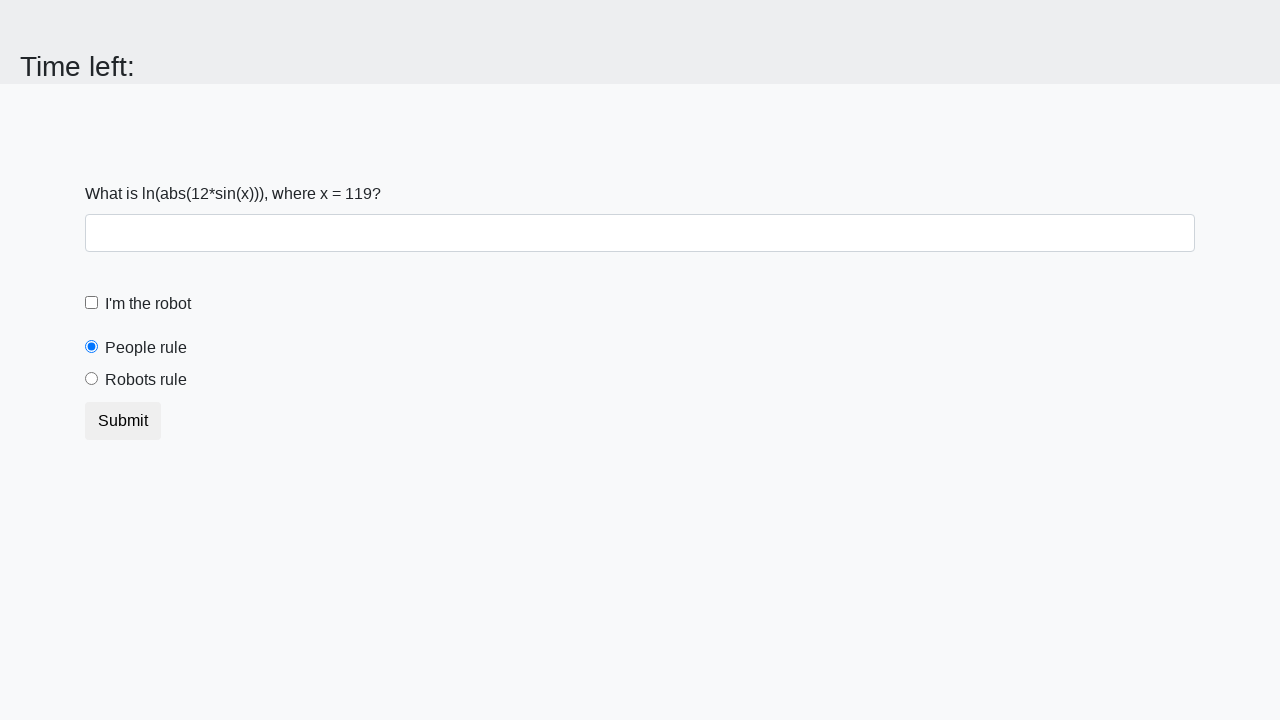

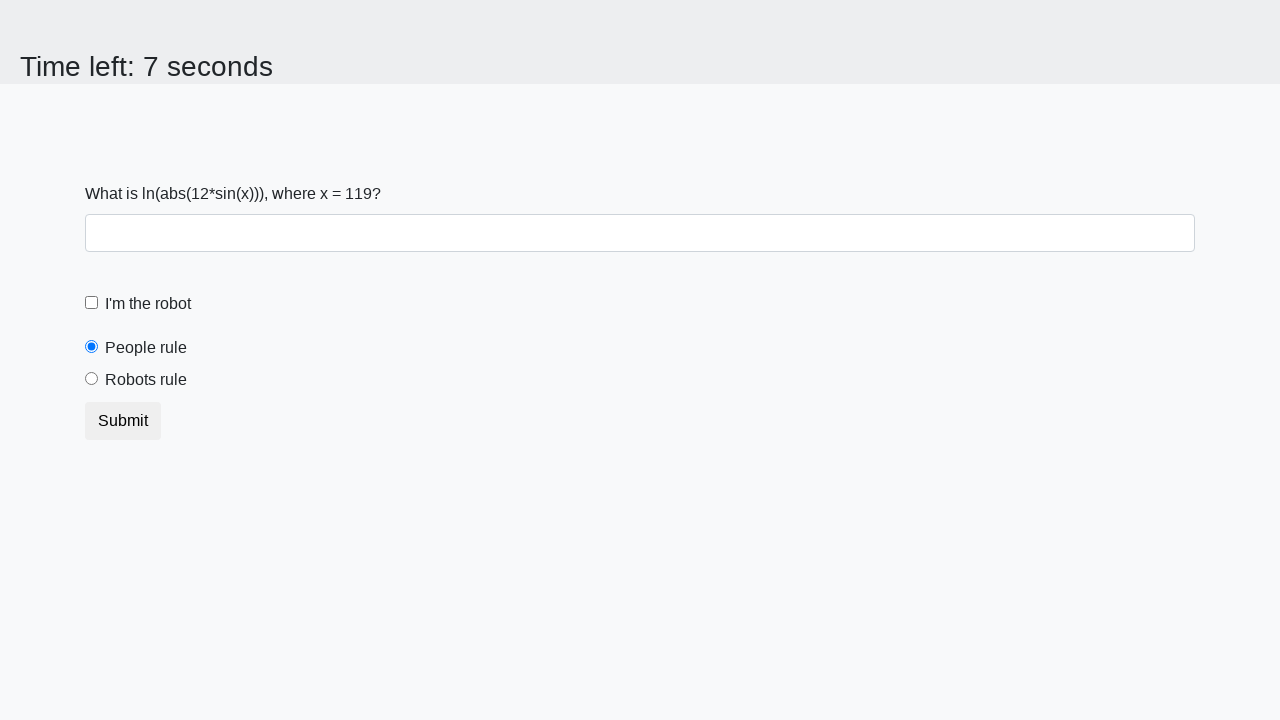